Tests clicking on News link and performing a drag and drop action on the page

Starting URL: https://sambabiker.com/

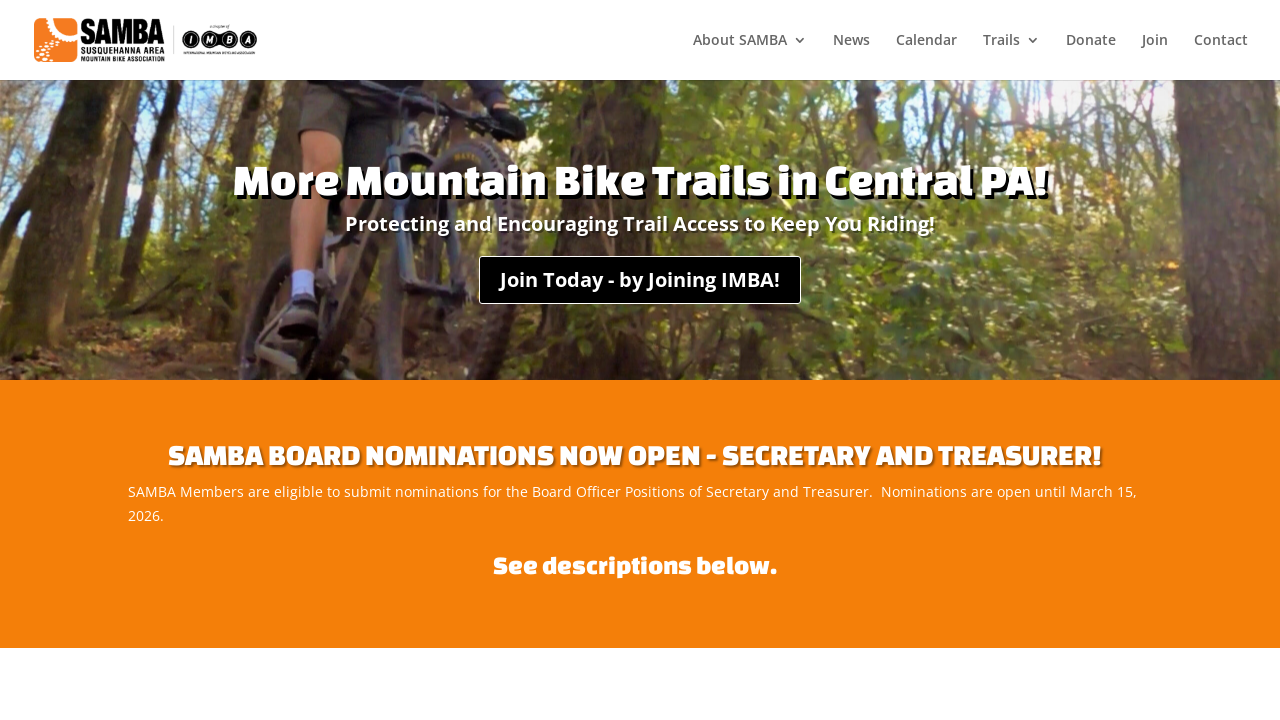

Clicked on the News link at (852, 56) on xpath=//a[text()='News']
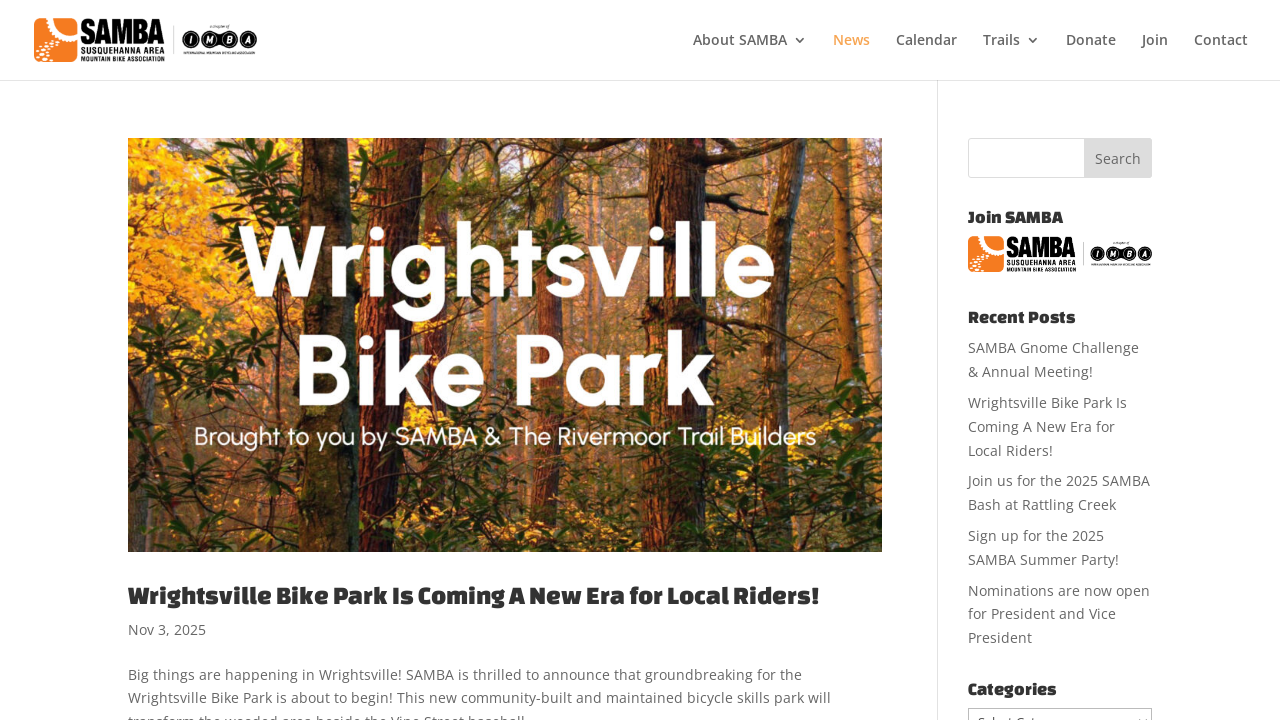

Moved mouse to position (20, 20) at (20, 20)
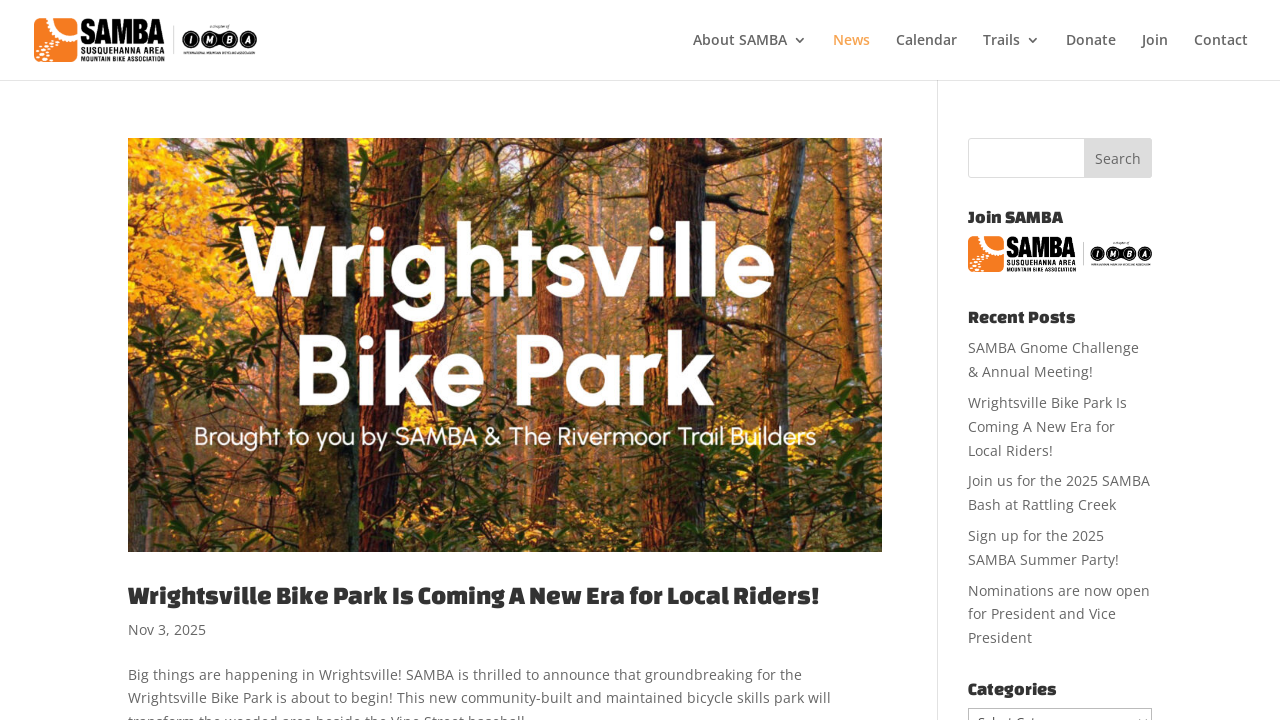

Pressed mouse button down at (20, 20)
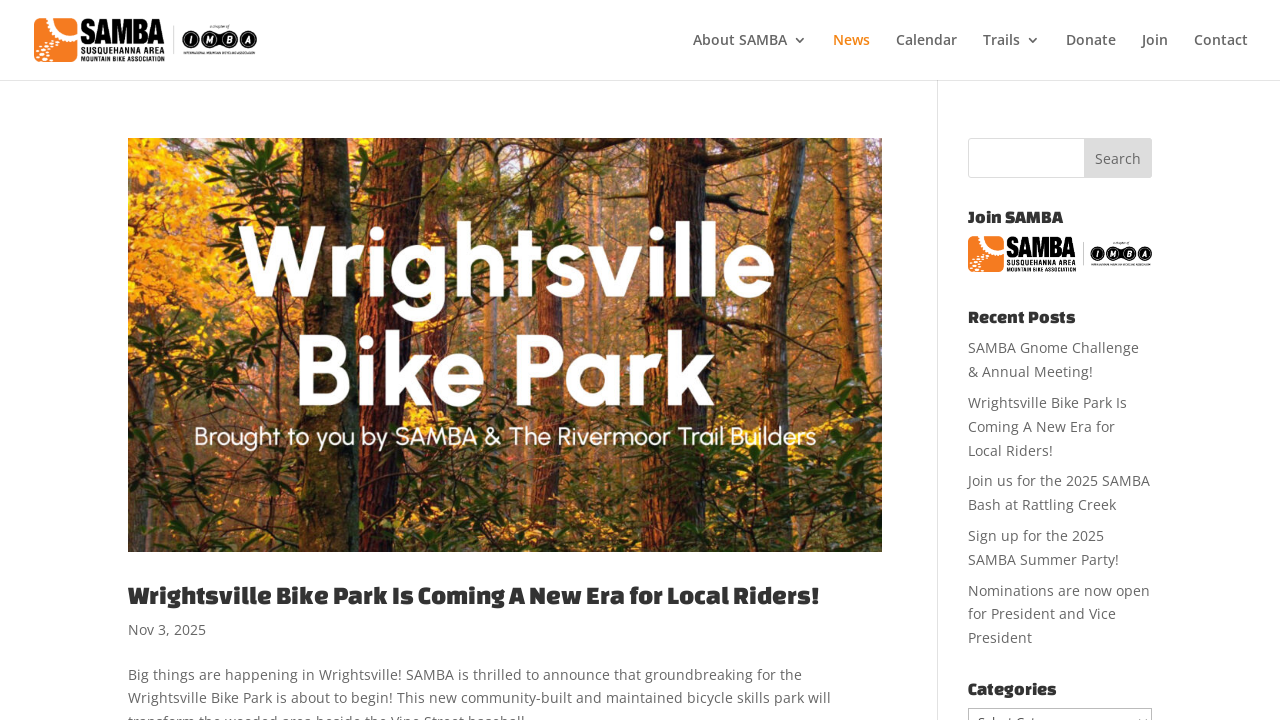

Dragged mouse to position (200, 200) at (200, 200)
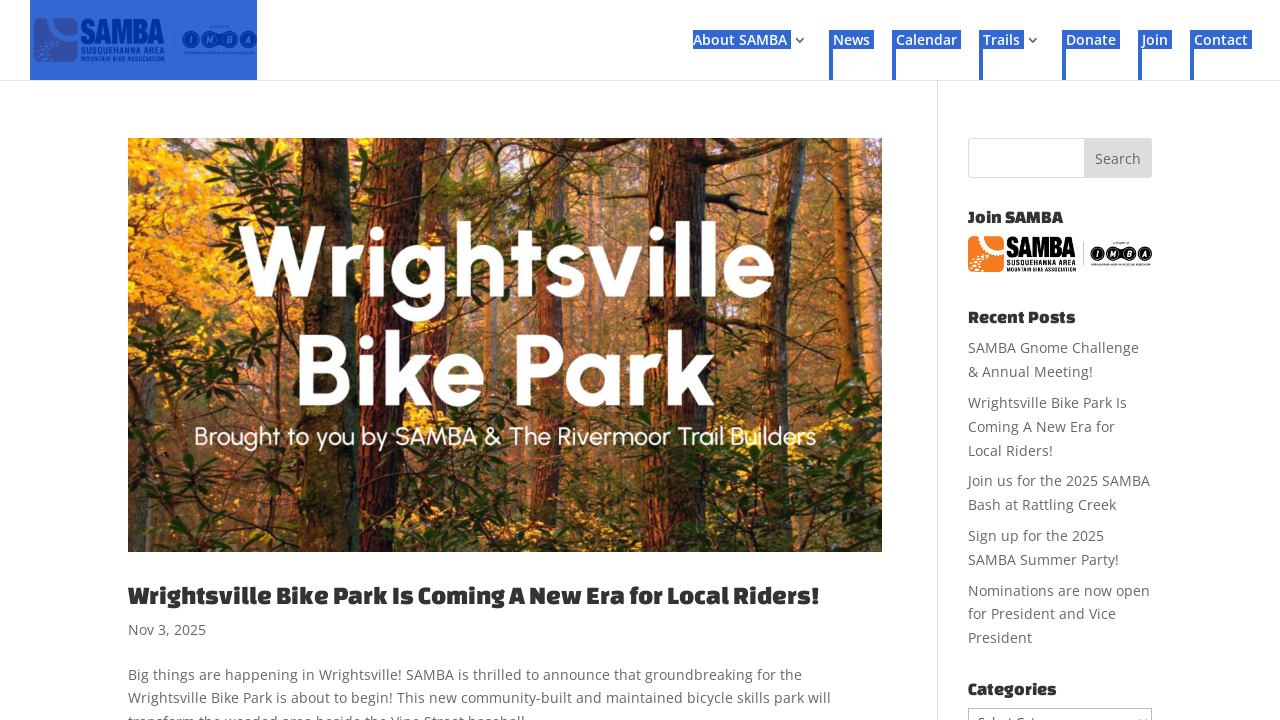

Released mouse button to complete drag and drop action at (200, 200)
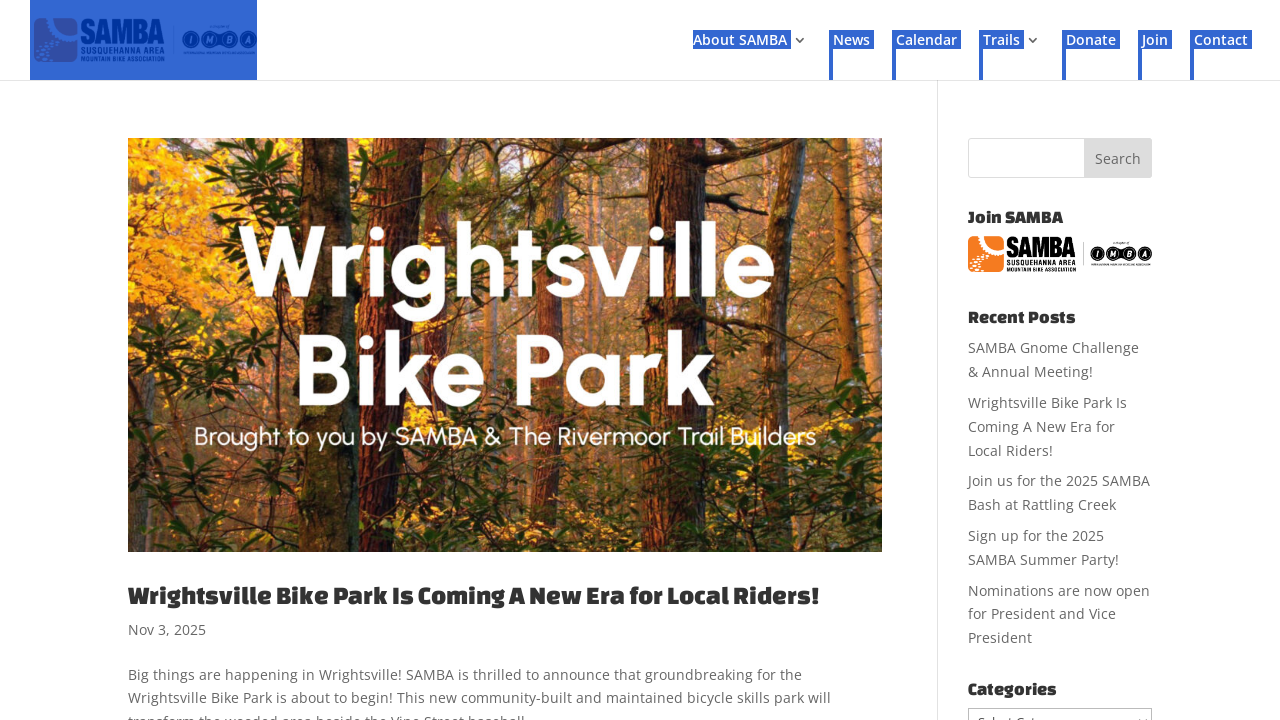

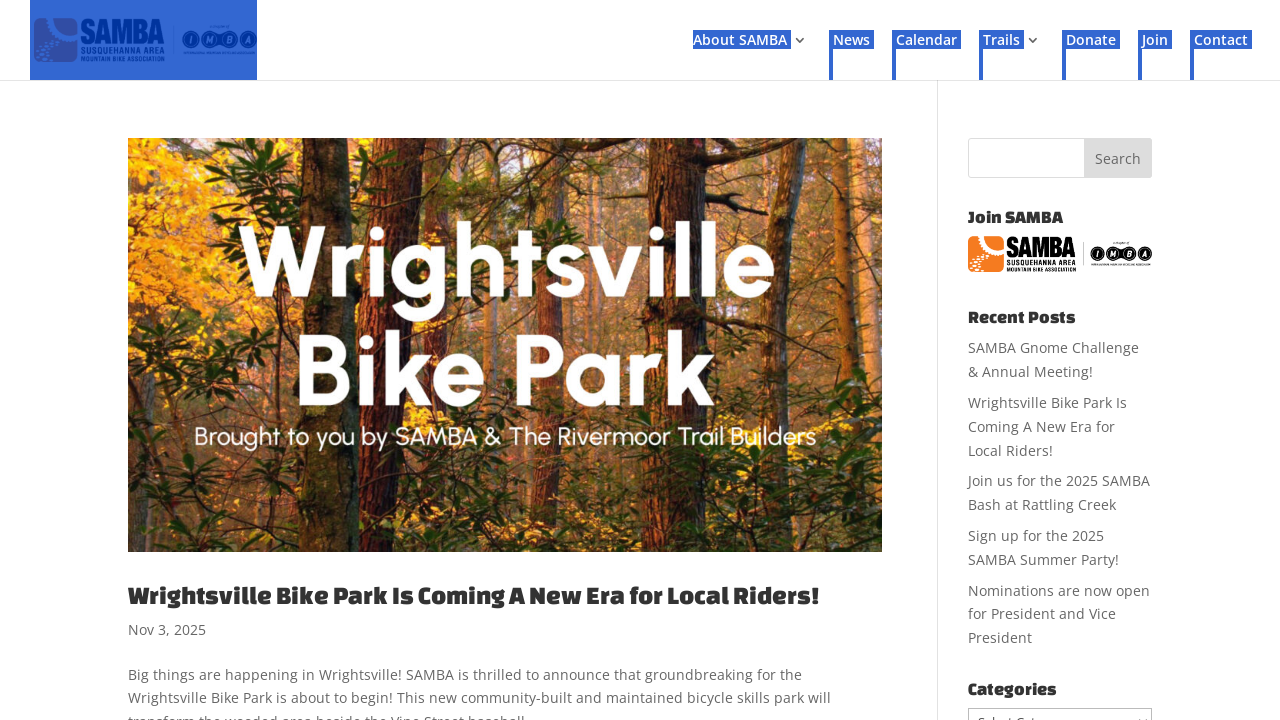